Tests login functionality with ads enabled on the page

Starting URL: https://demo.applitools.com/hackathon.html?showAd=true

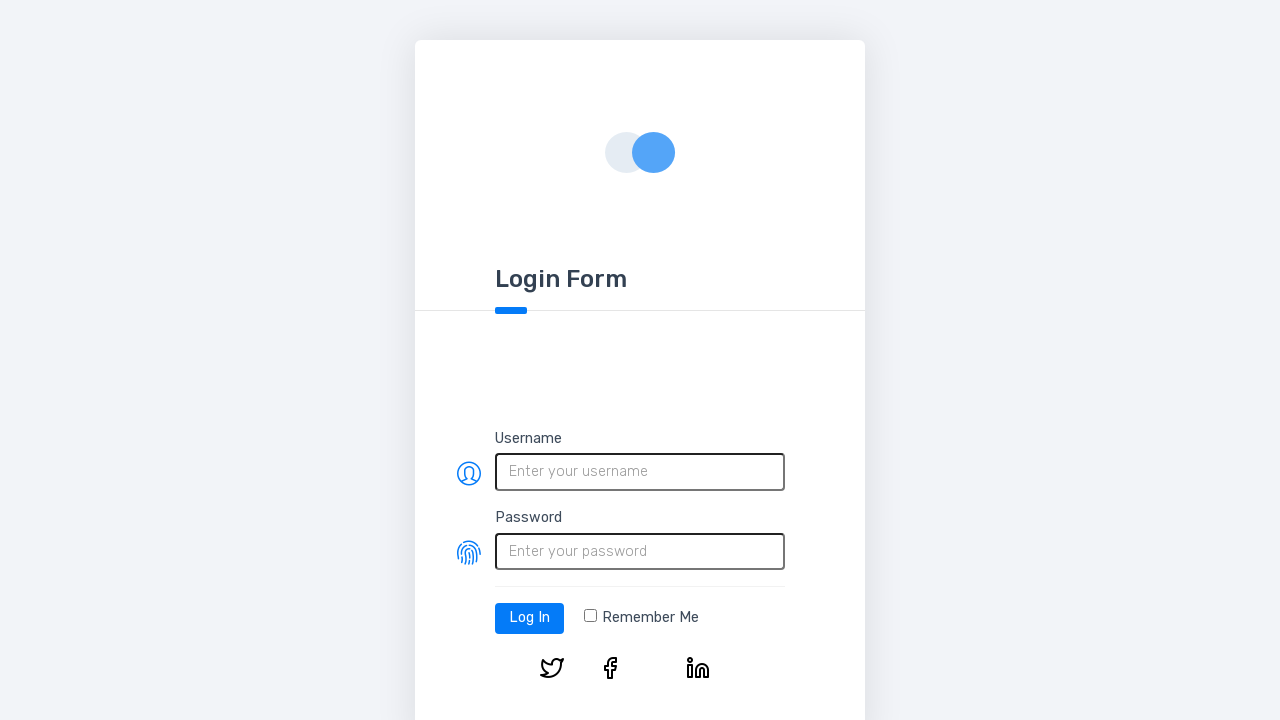

Filled username field with 'testUser' on #username
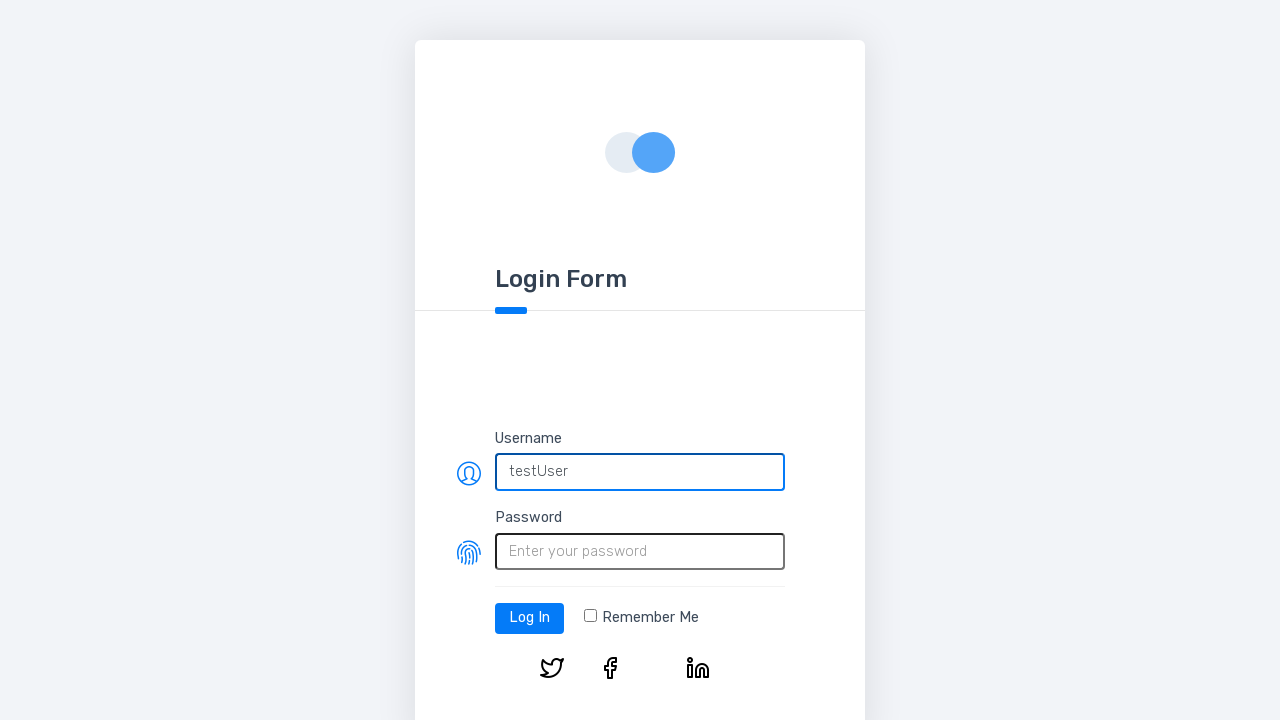

Filled password field with 'testPassword' on #password
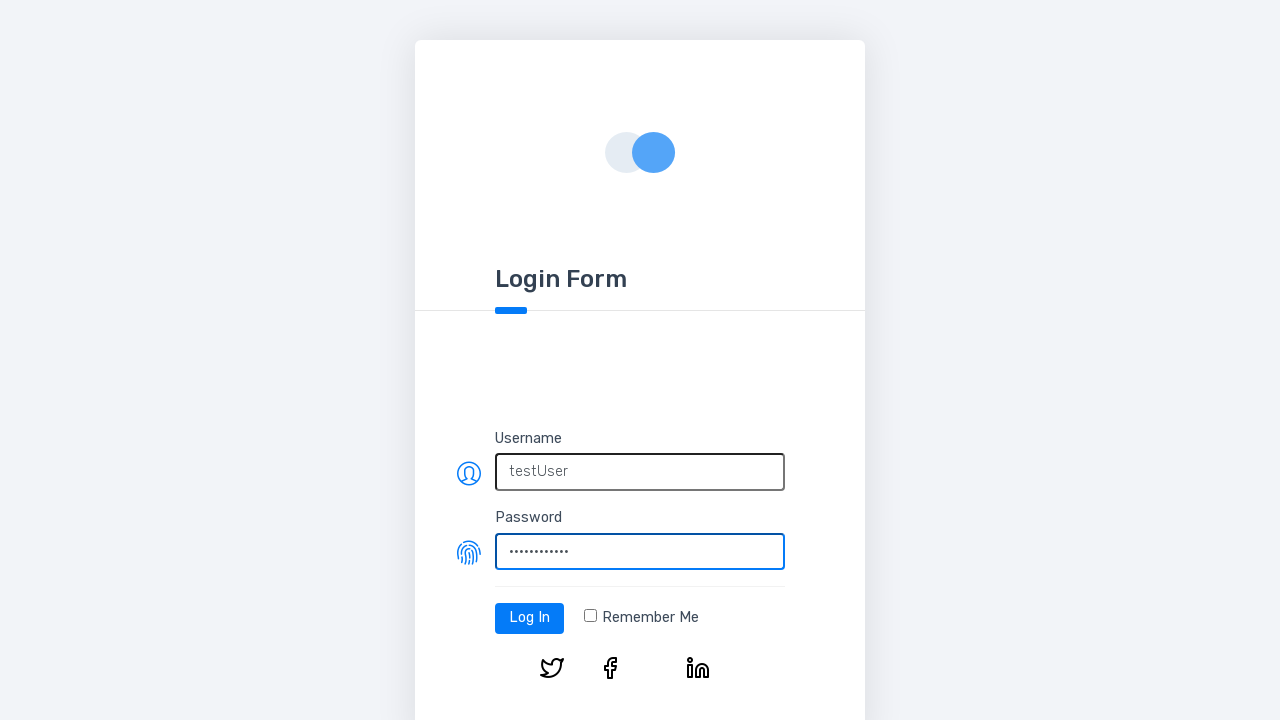

Clicked login button at (530, 618) on #log-in
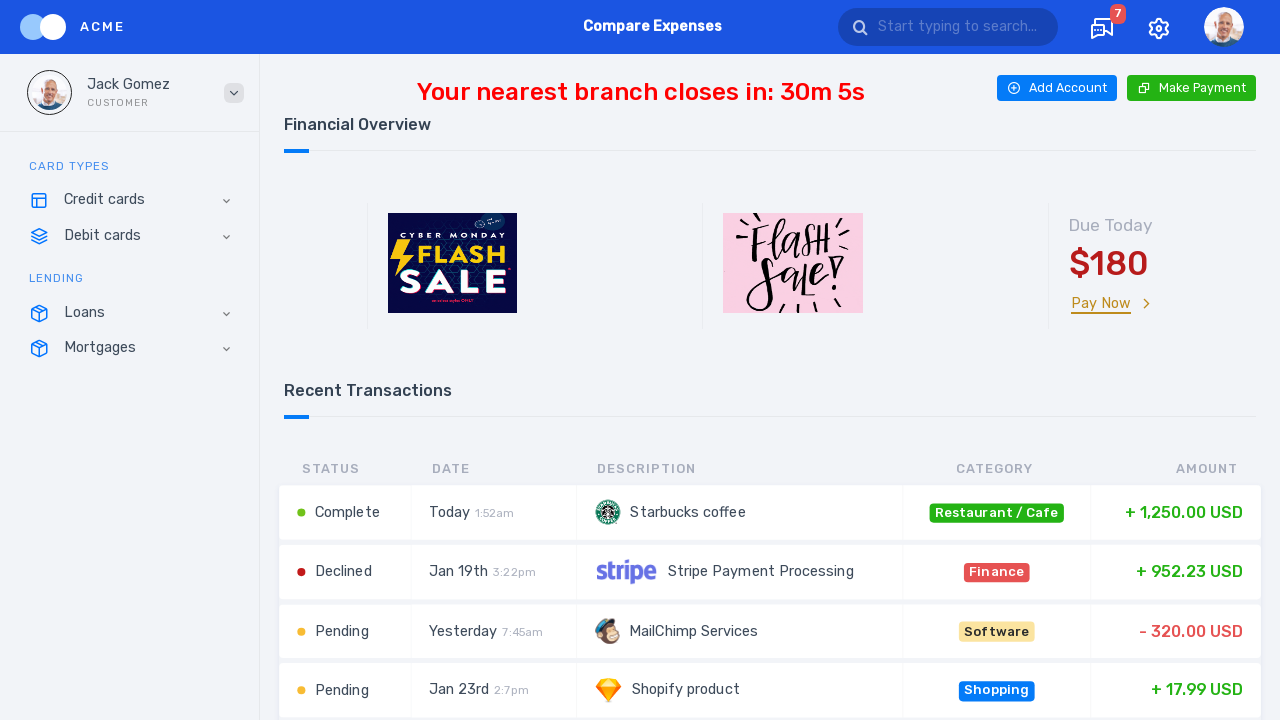

Waited for expenses chart to load after login
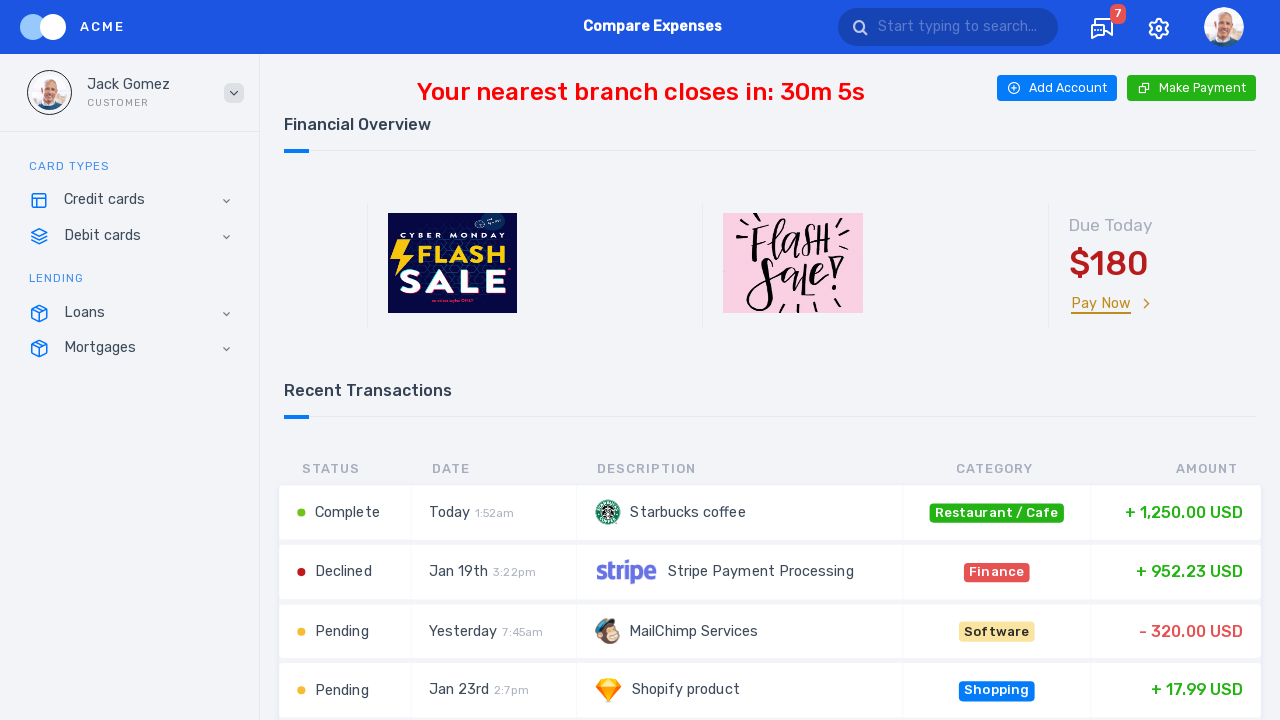

Retrieved chart title text content
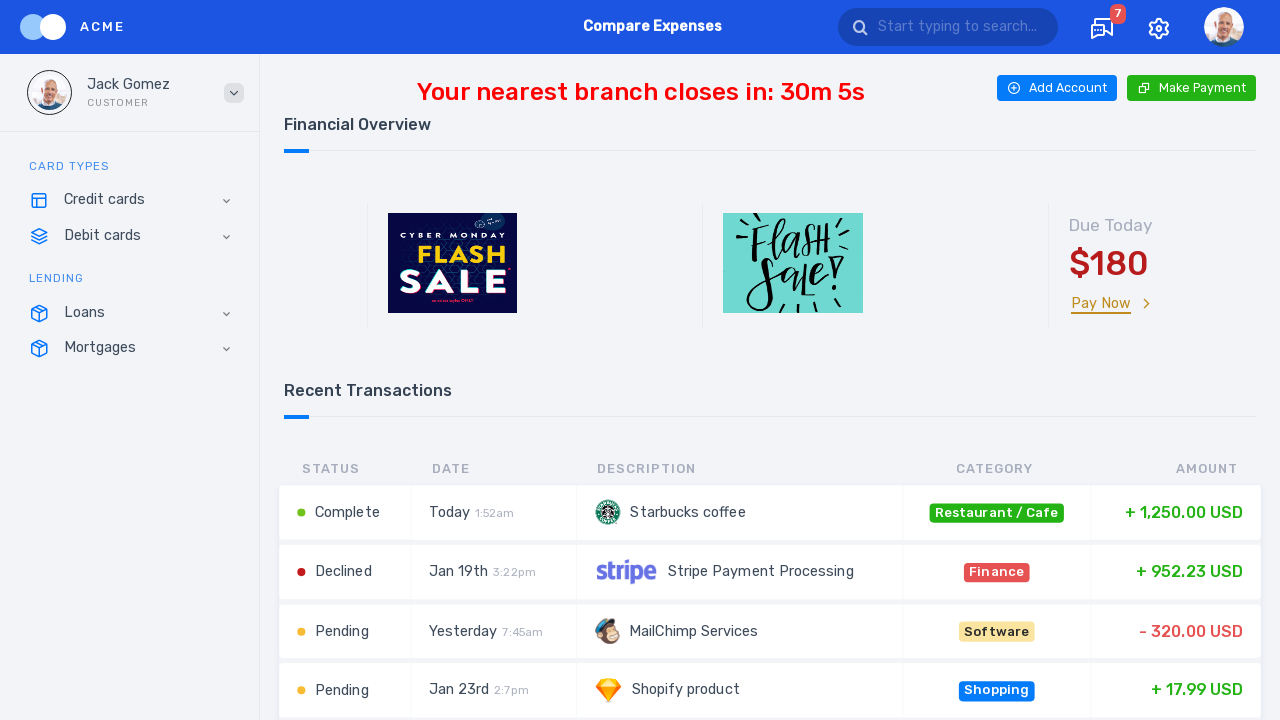

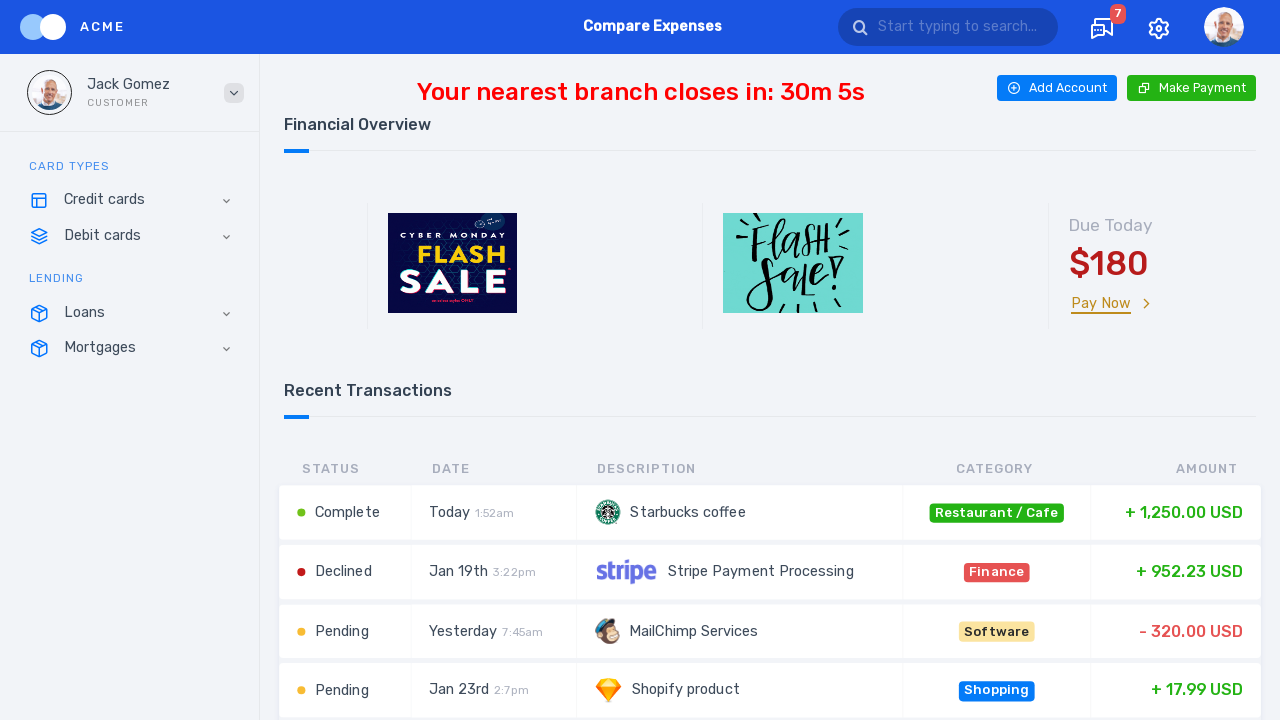